Tests right-click context menu functionality by performing a right-click action on a button element

Starting URL: https://swisnl.github.io/jQuery-contextMenu/demo.html

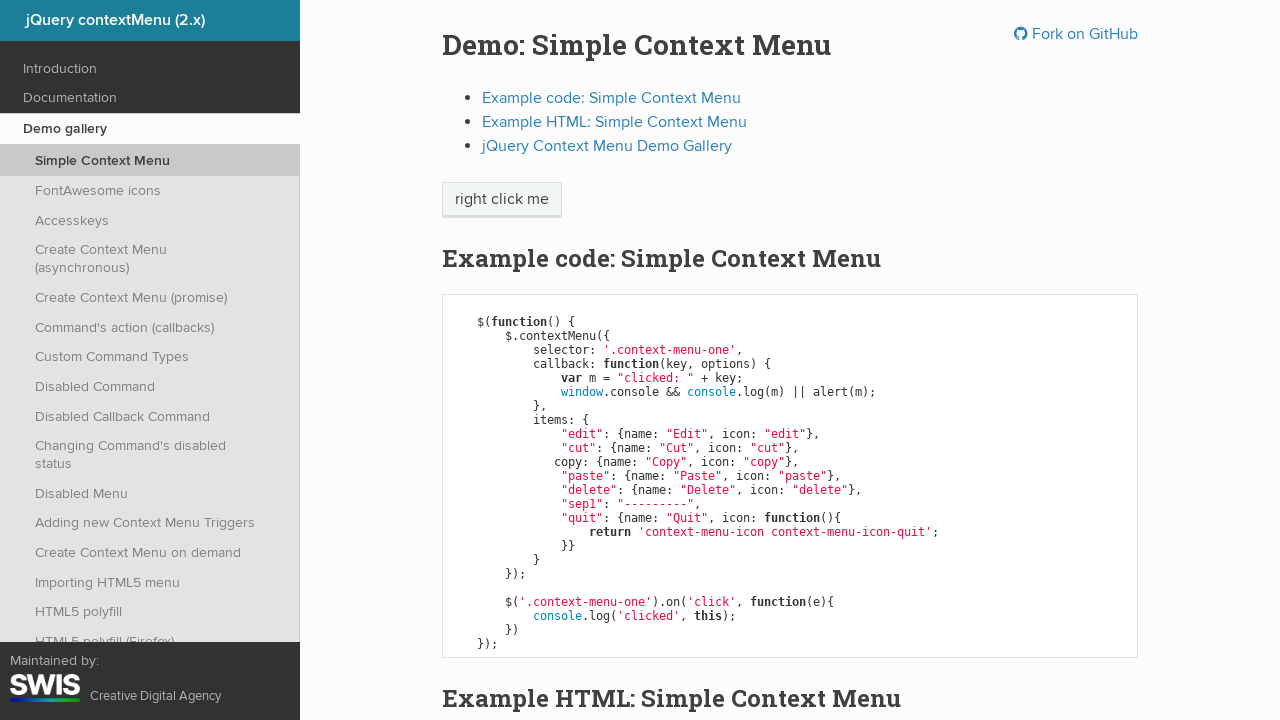

Located right-click button element
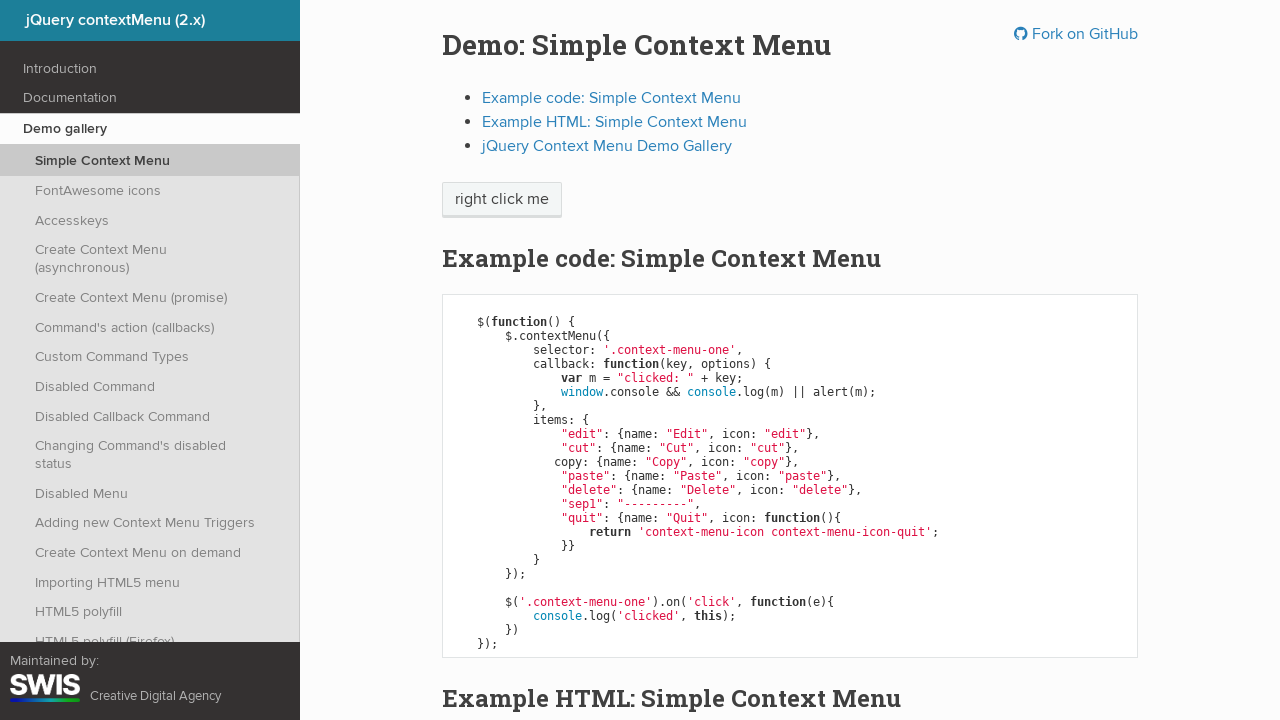

Performed right-click action on button element at (502, 200) on span.context-menu-one.btn.btn-neutral
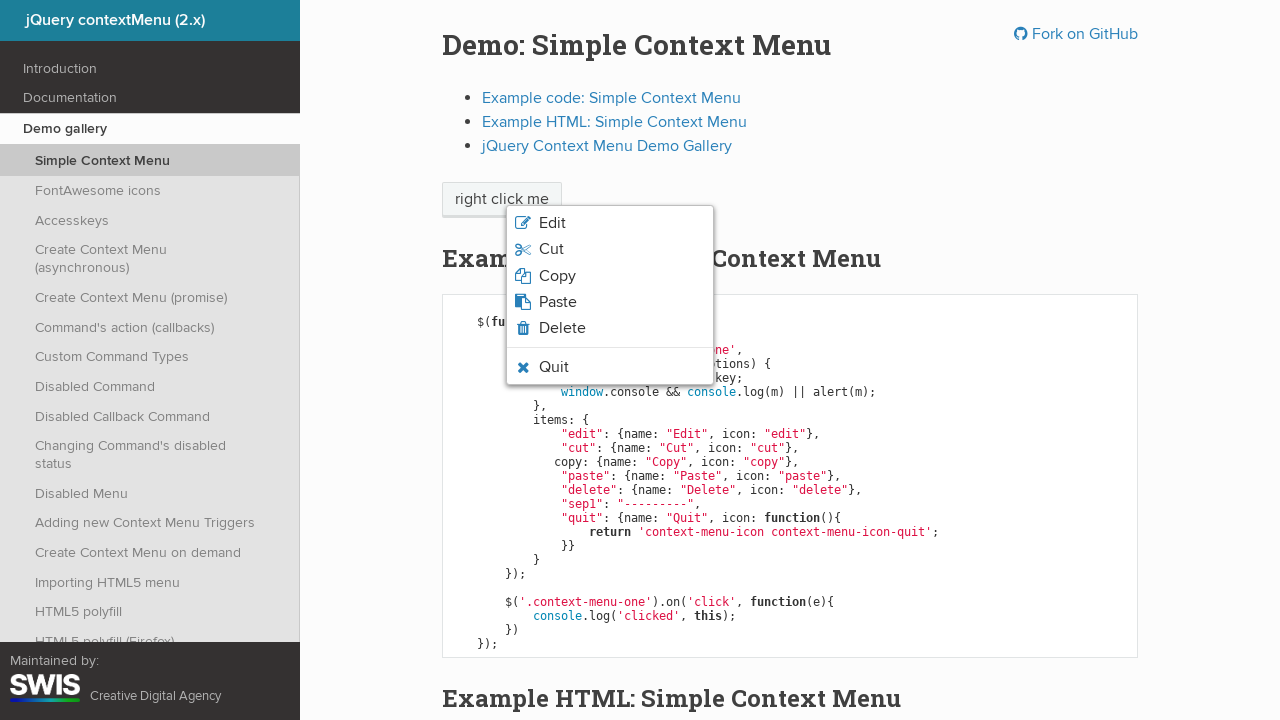

Context menu appeared and is visible
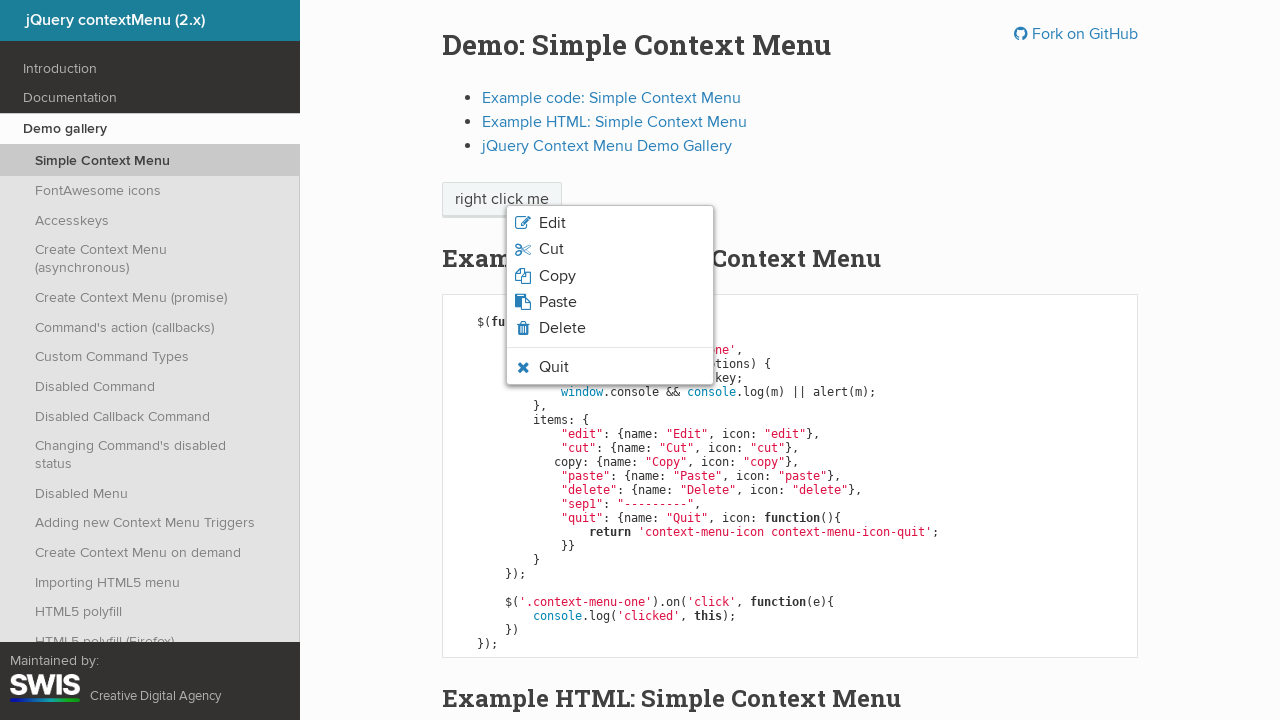

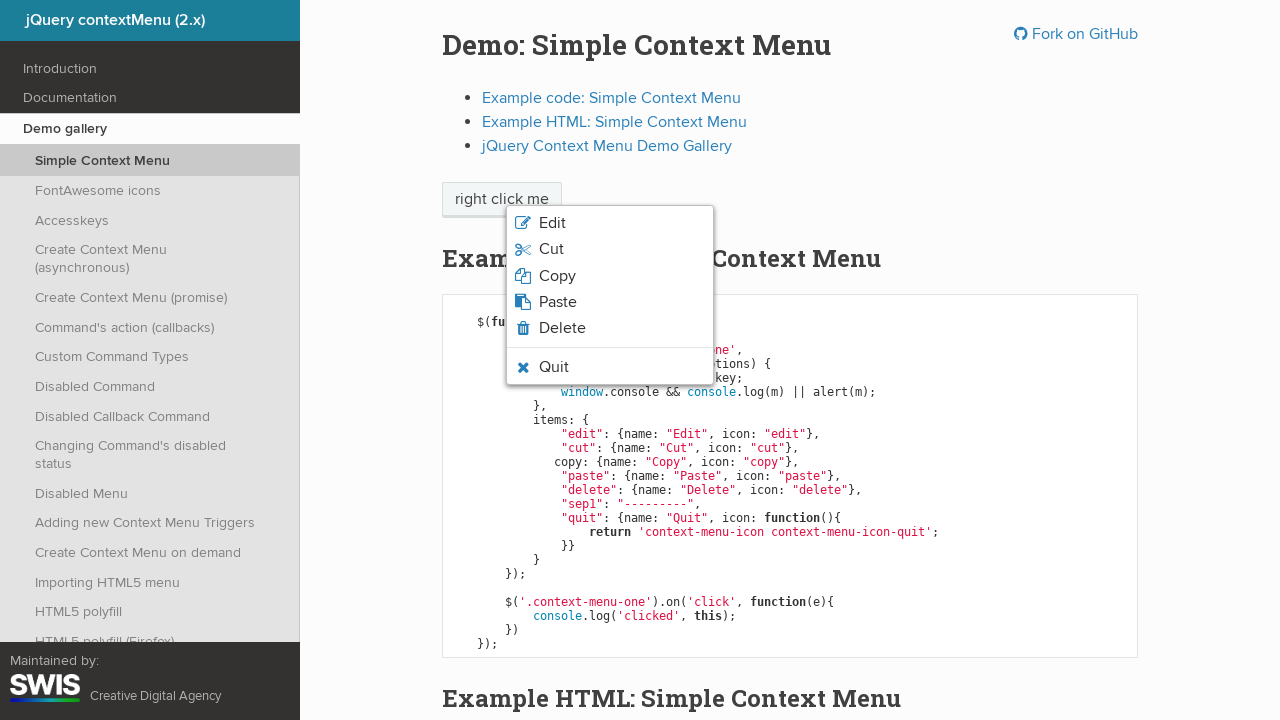